Opens the Zappos website and verifies the page loads successfully by waiting for the page to be ready.

Starting URL: https://www.zappos.com

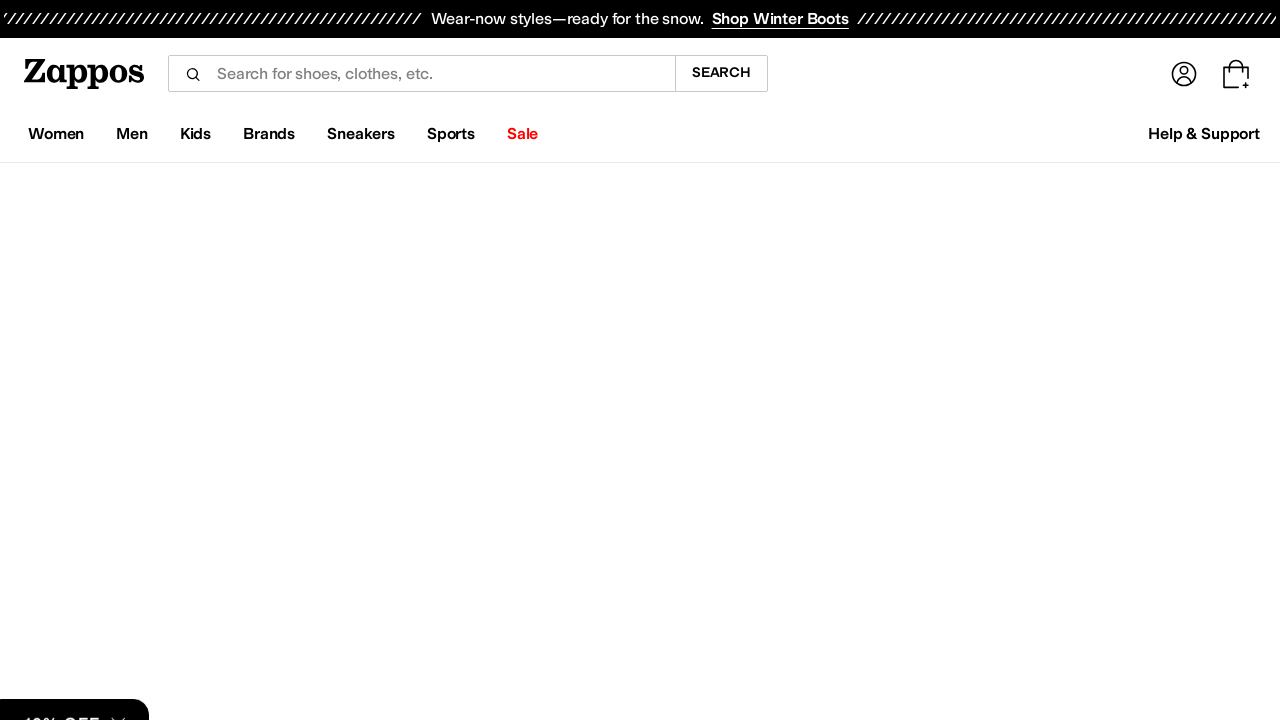

Waited for page DOM content to load
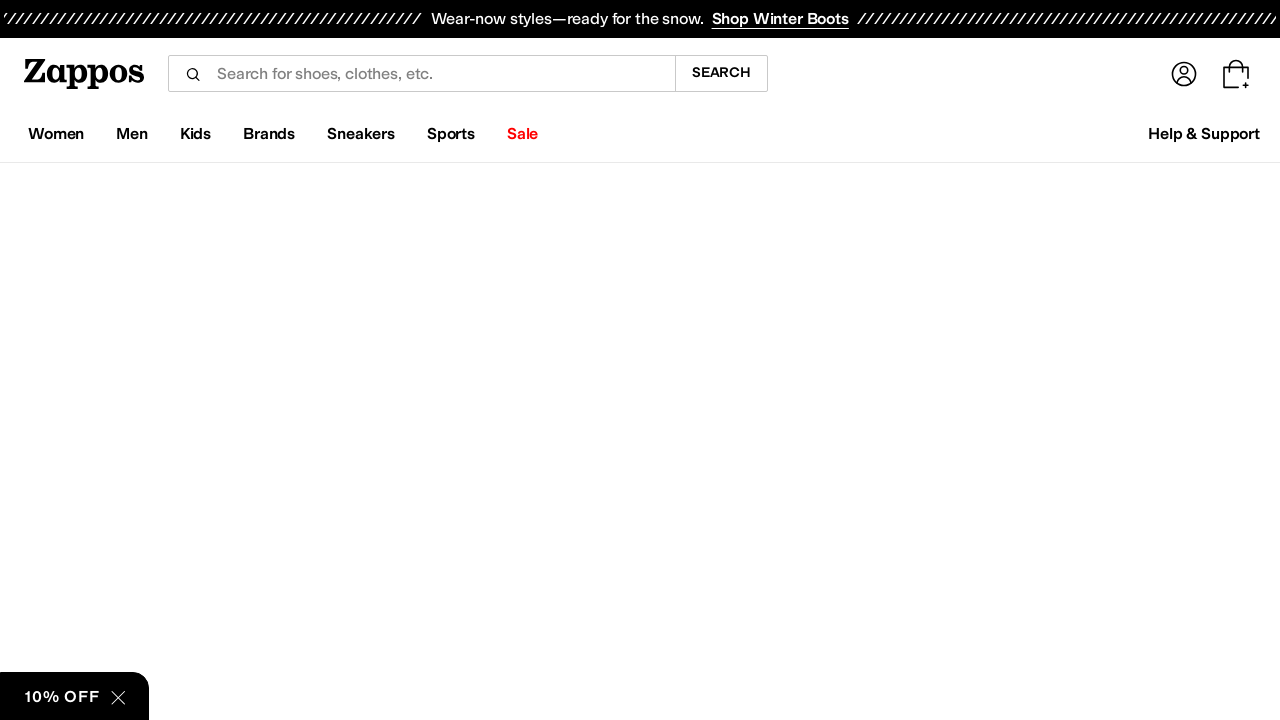

Verified body element is present on Zappos homepage
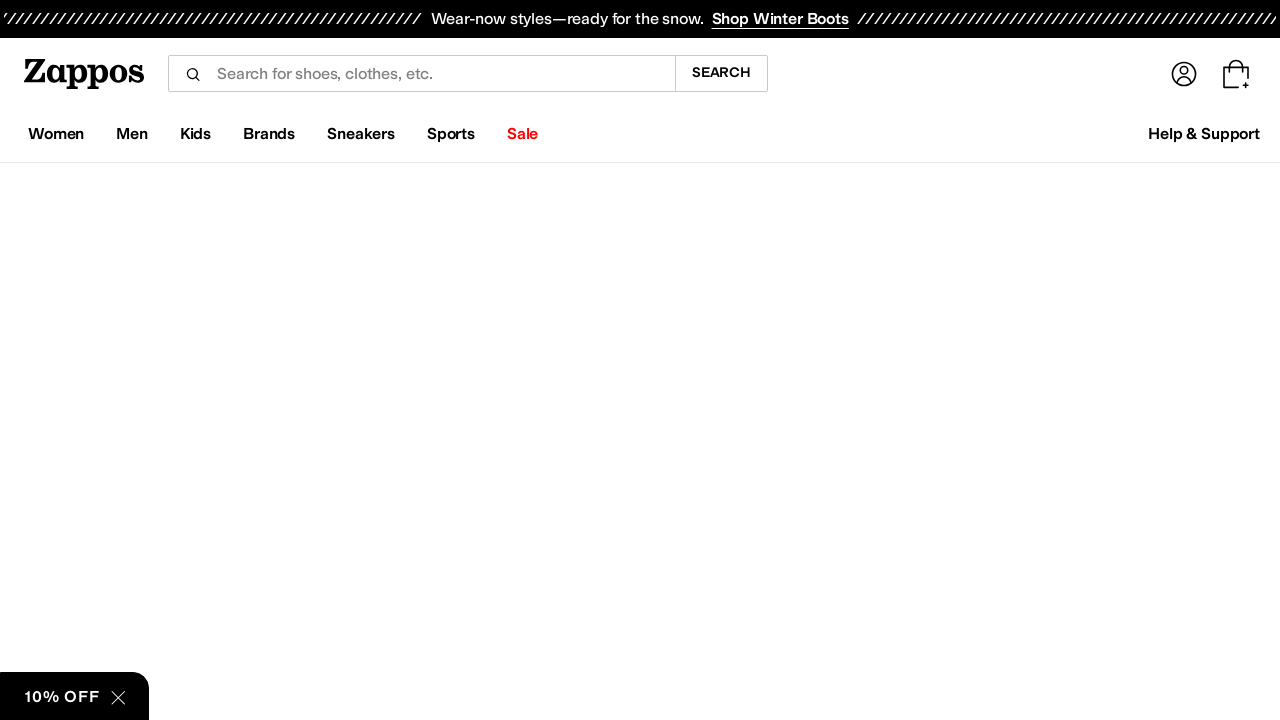

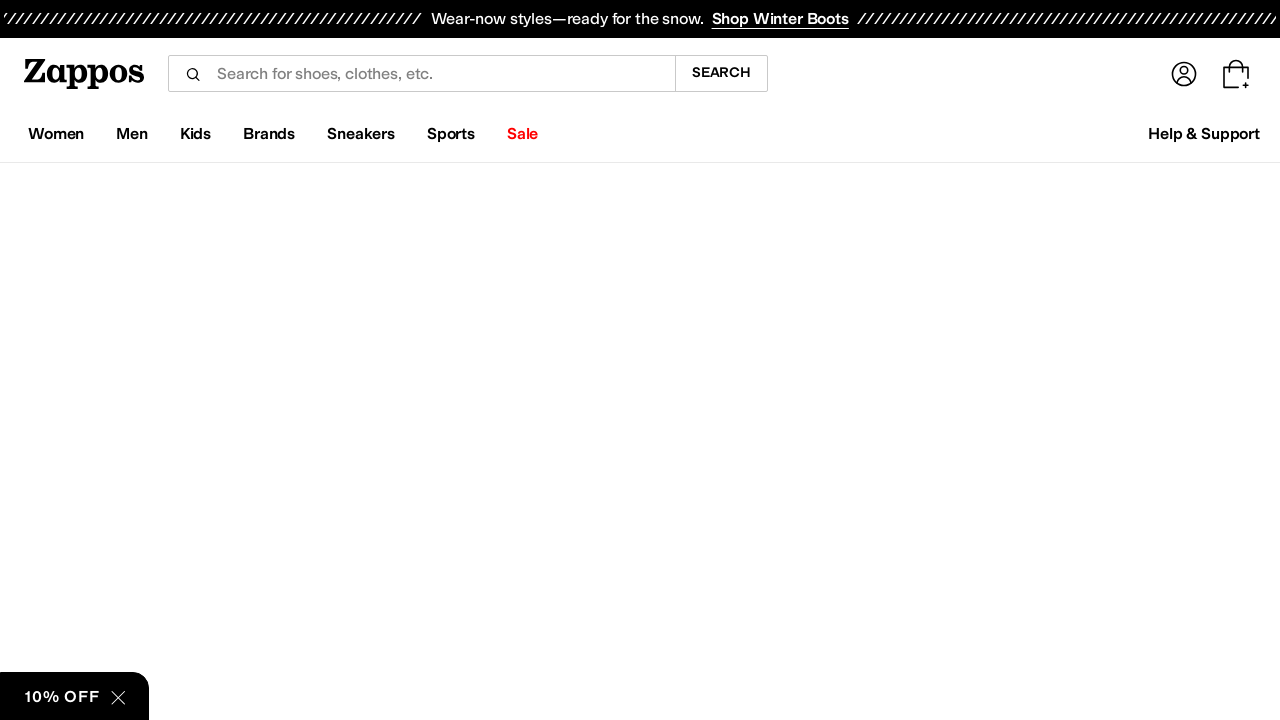